Tests that the "Clear completed" button displays the correct text when items are completed.

Starting URL: https://demo.playwright.dev/todomvc

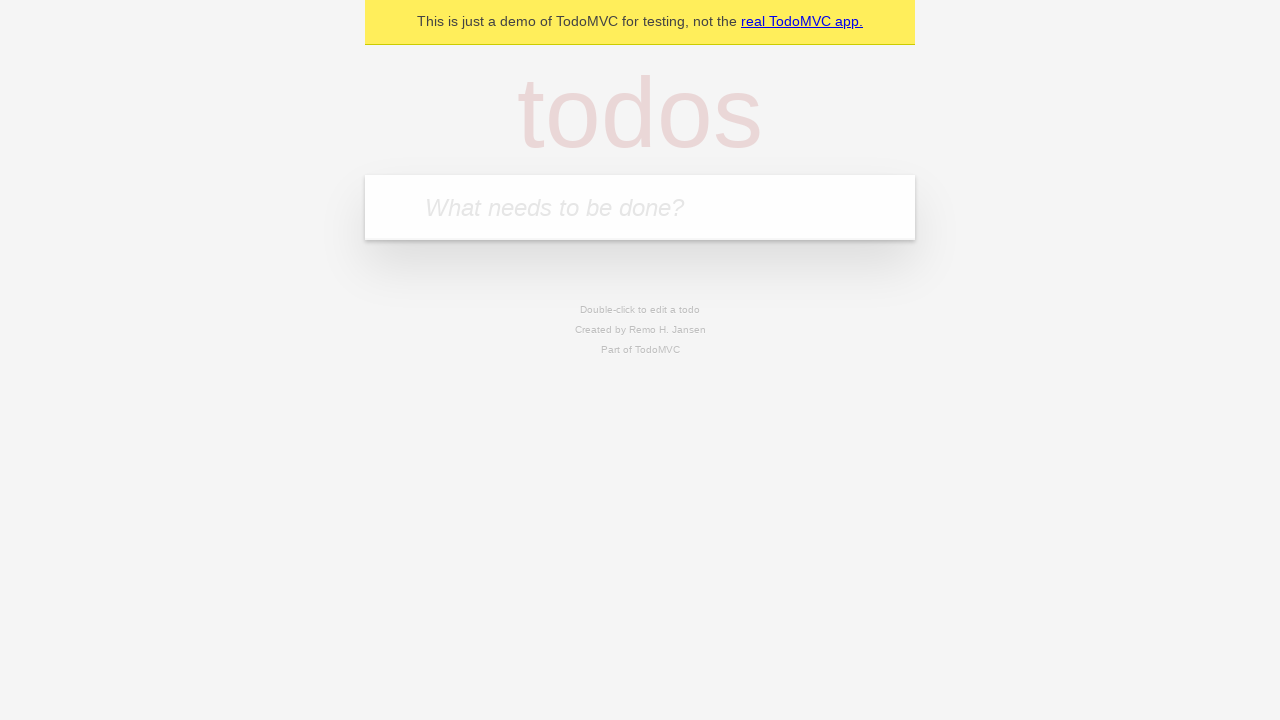

Filled todo input with 'buy some cheese' on internal:attr=[placeholder="What needs to be done?"i]
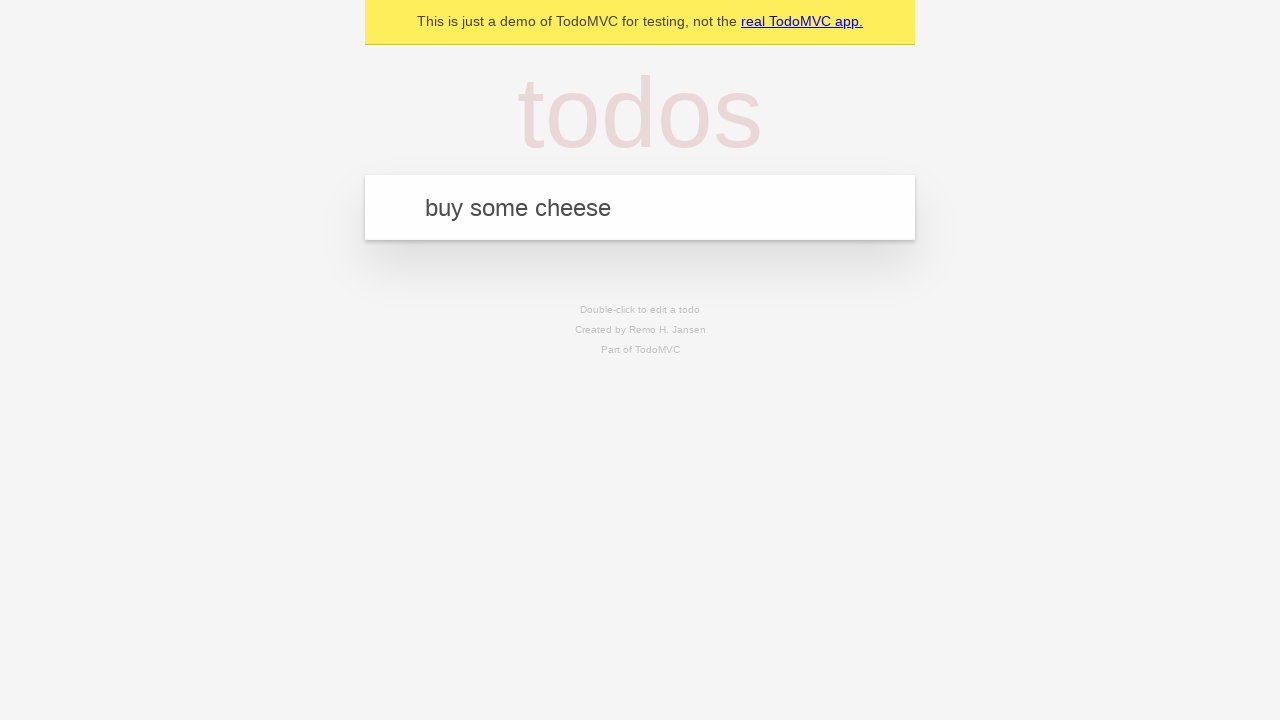

Pressed Enter to create first todo on internal:attr=[placeholder="What needs to be done?"i]
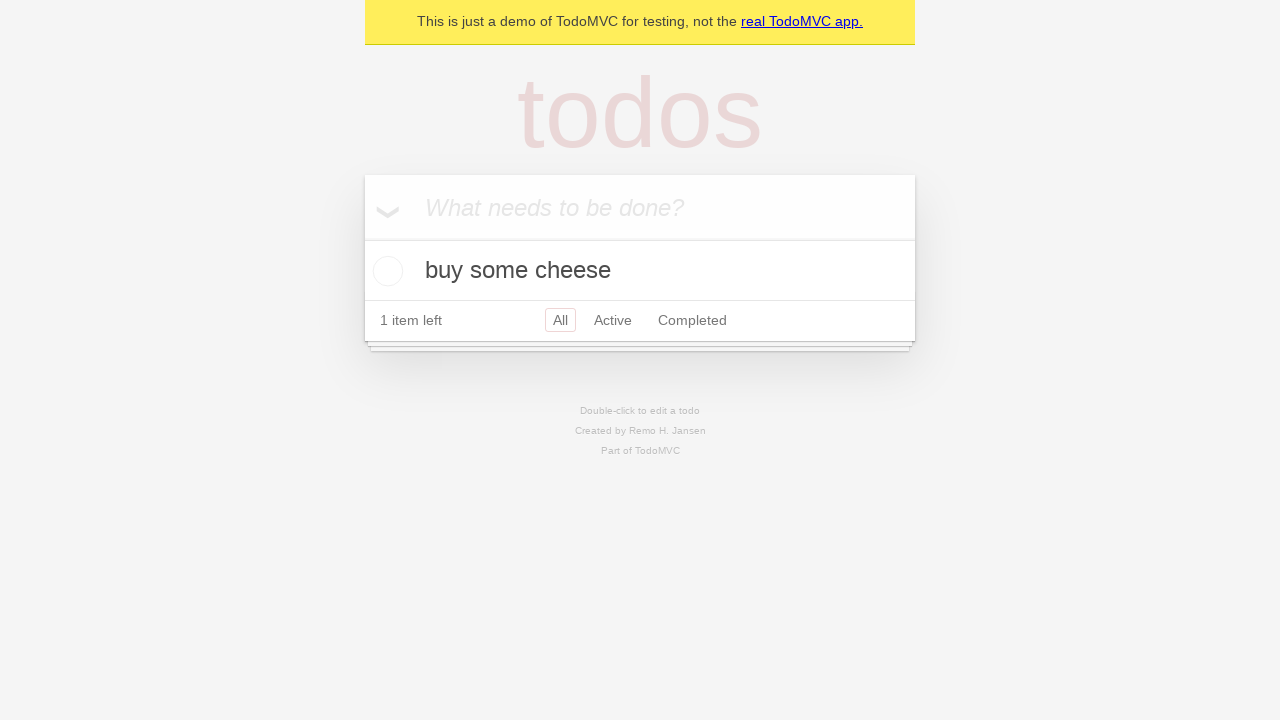

Filled todo input with 'feed the cat' on internal:attr=[placeholder="What needs to be done?"i]
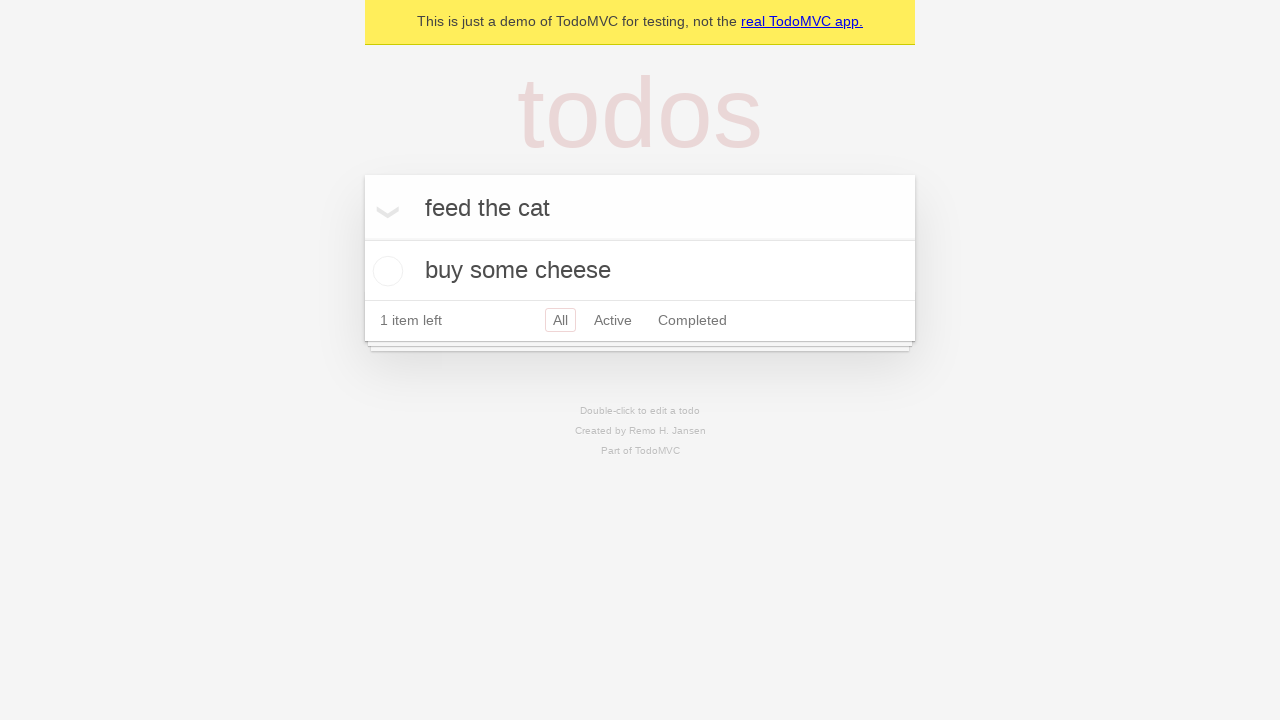

Pressed Enter to create second todo on internal:attr=[placeholder="What needs to be done?"i]
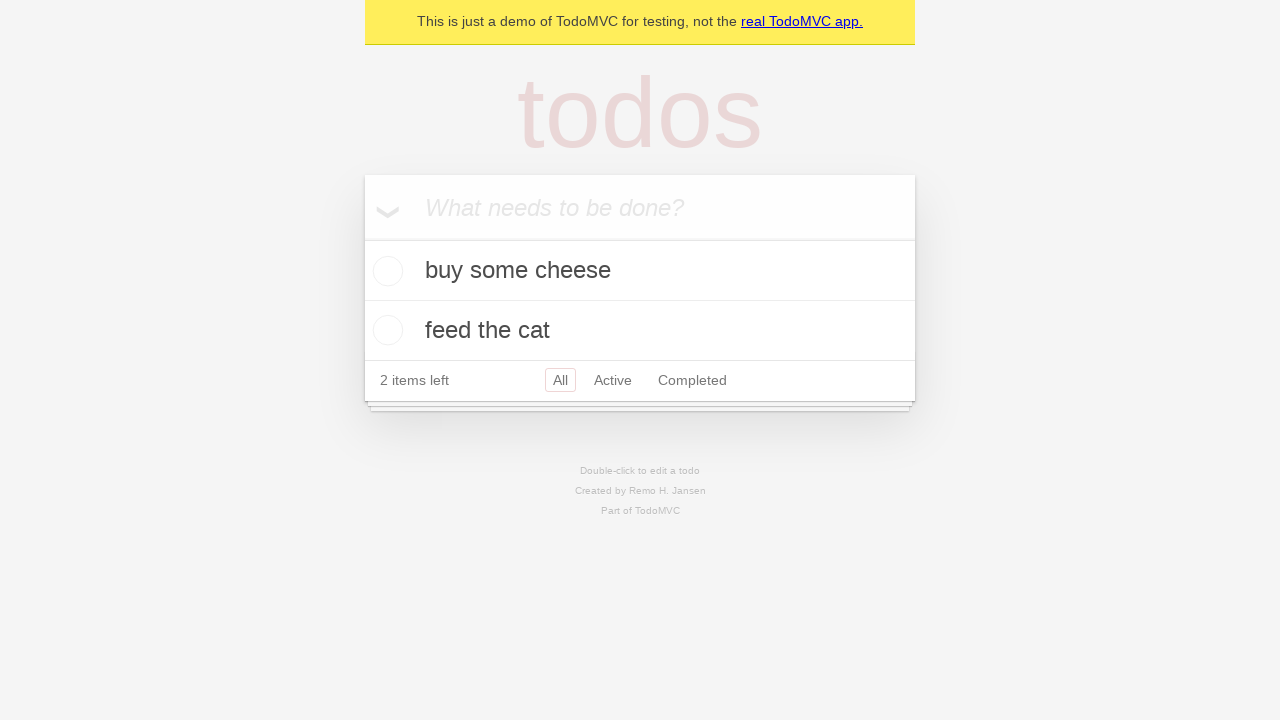

Filled todo input with 'book a doctors appointment' on internal:attr=[placeholder="What needs to be done?"i]
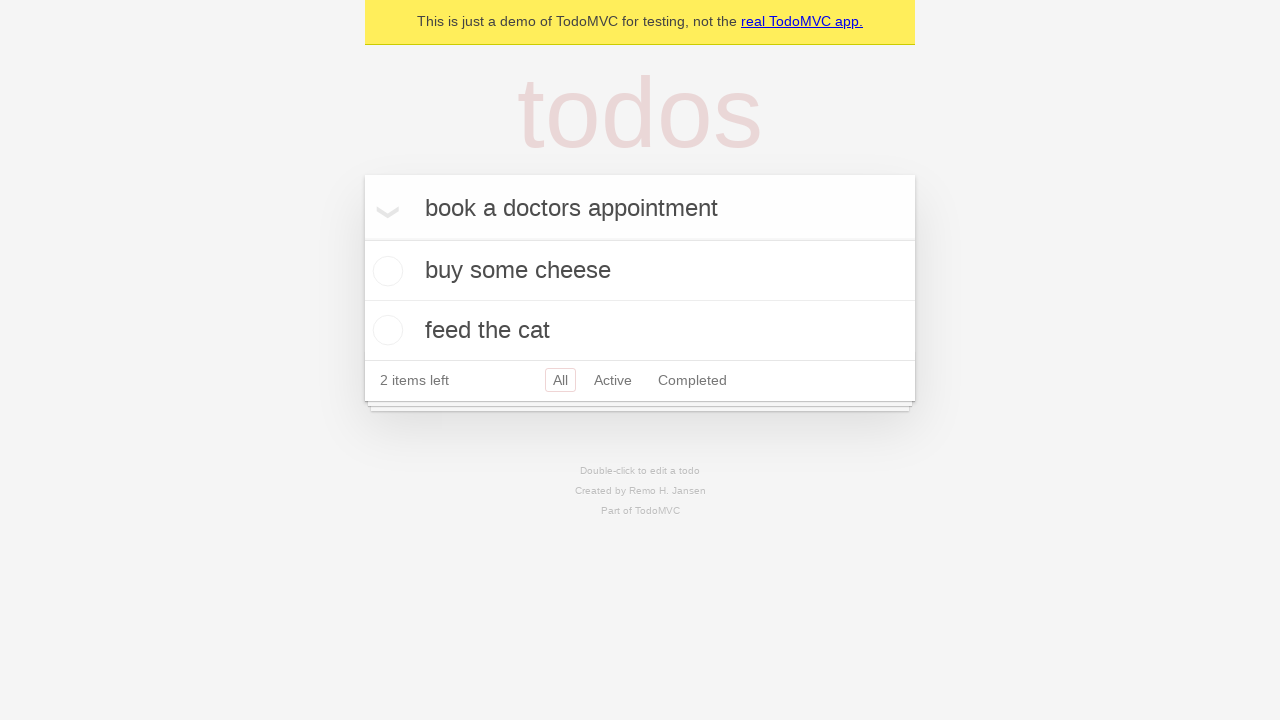

Pressed Enter to create third todo on internal:attr=[placeholder="What needs to be done?"i]
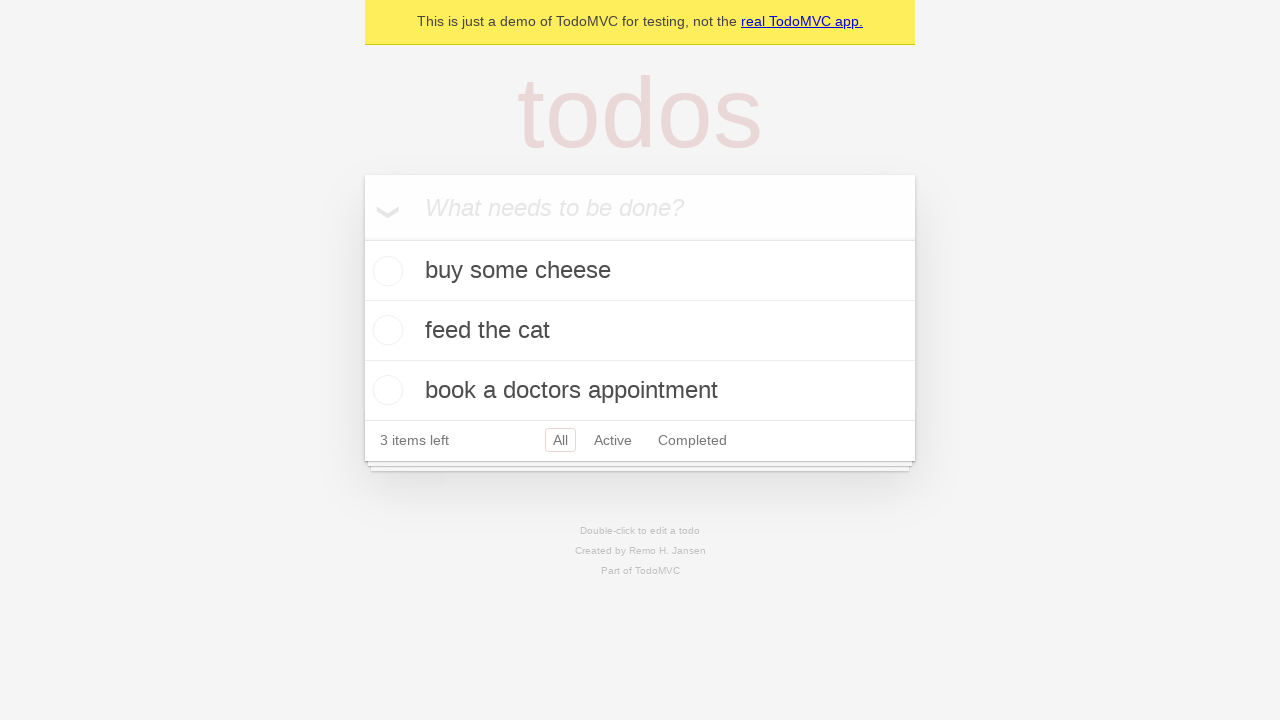

Checked the first todo item at (385, 271) on .todo-list li .toggle >> nth=0
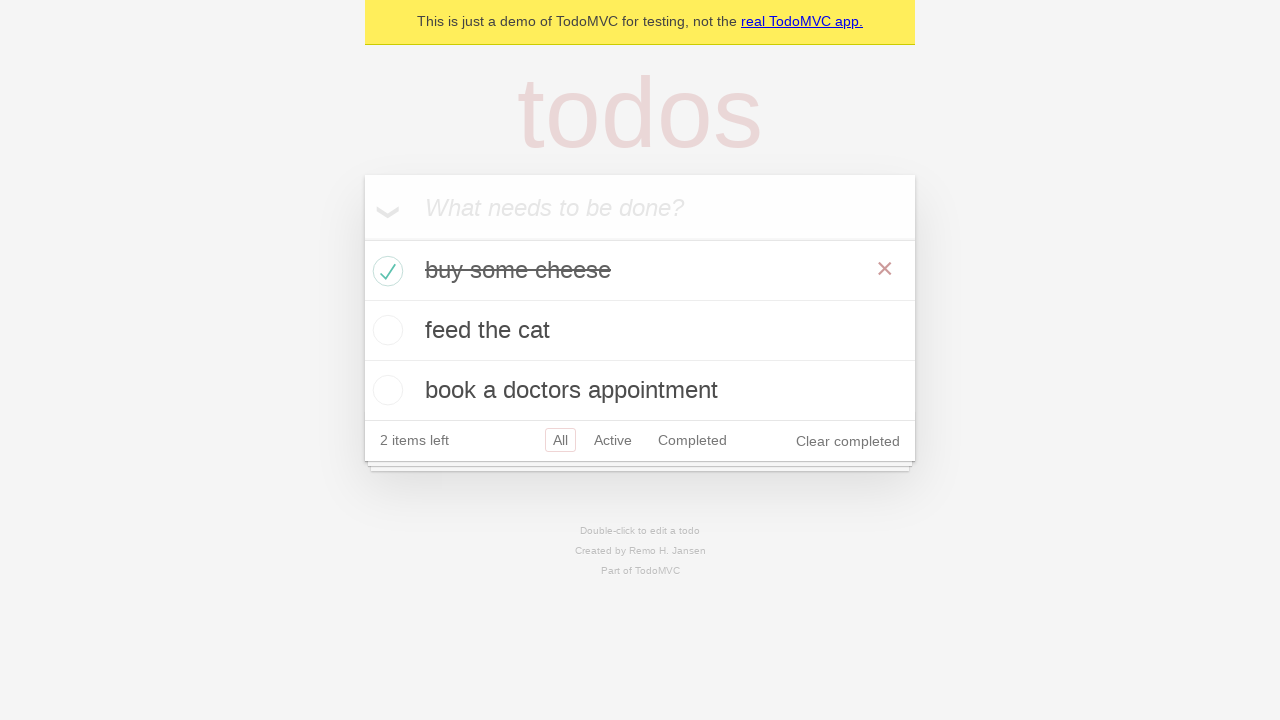

Clear completed button appeared
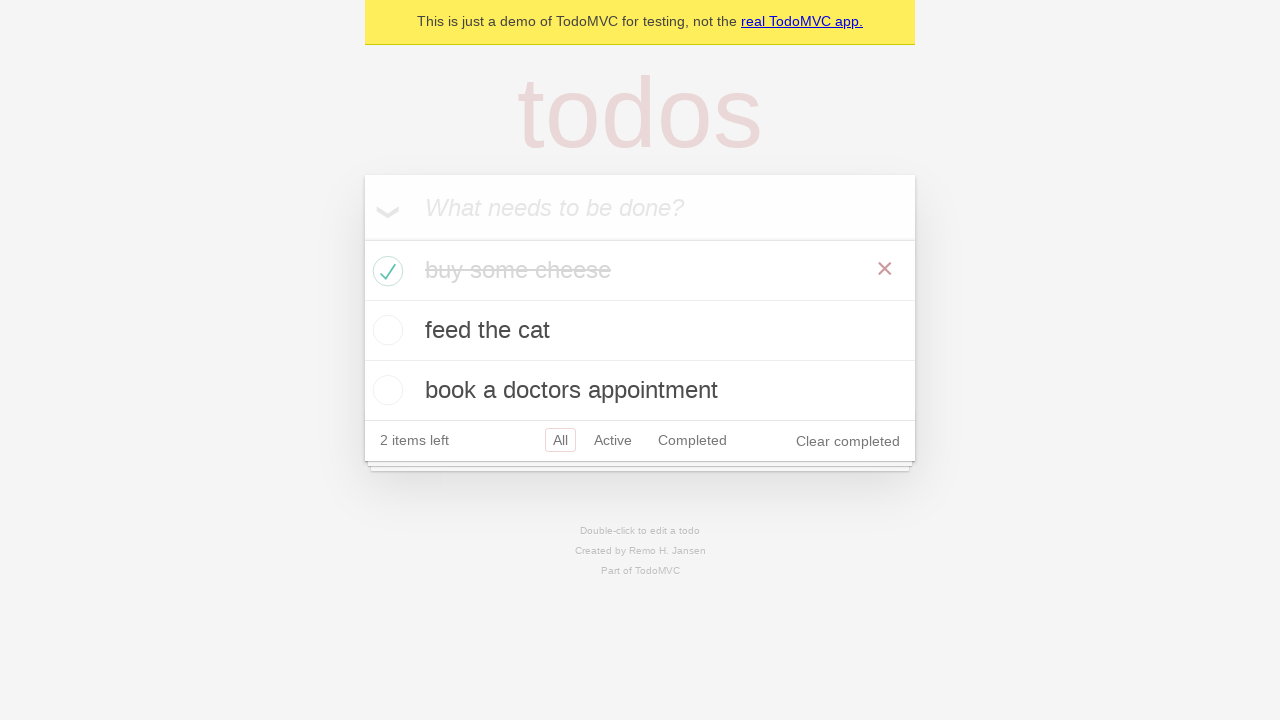

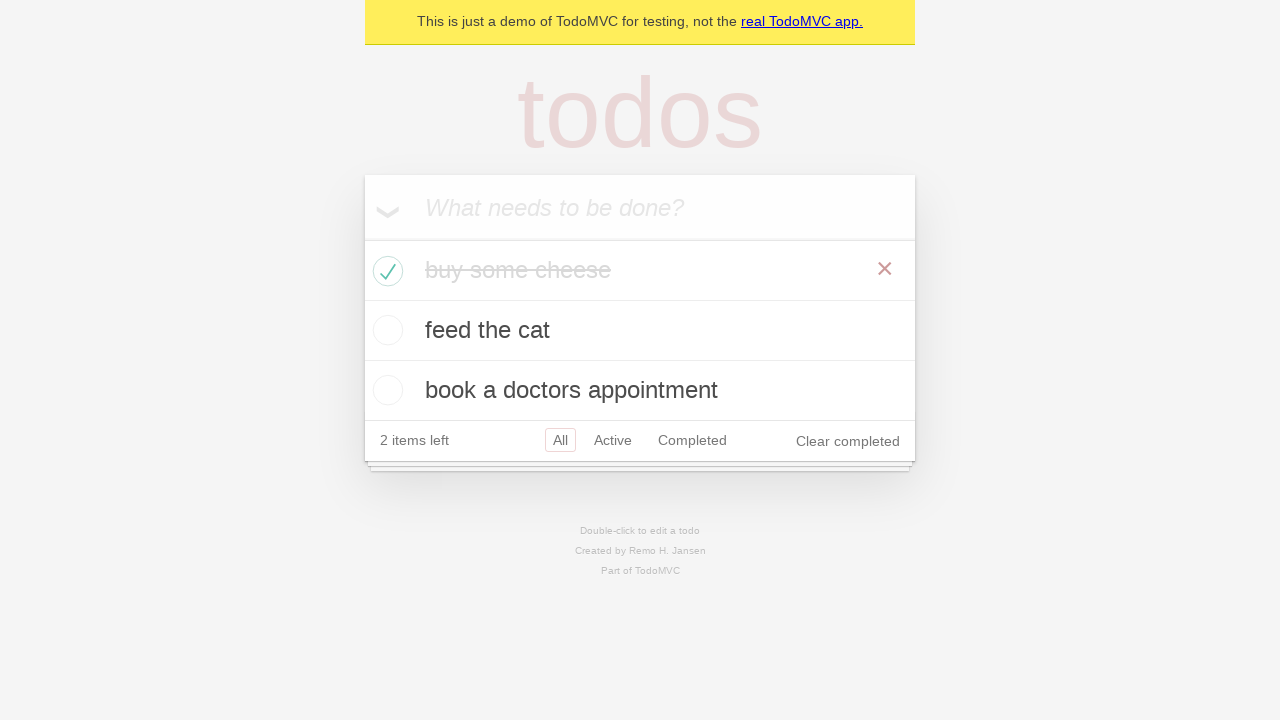